Tests dropdown selection on the Internet Herokuapp site by selecting an option by value

Starting URL: https://the-internet.herokuapp.com/dropdown

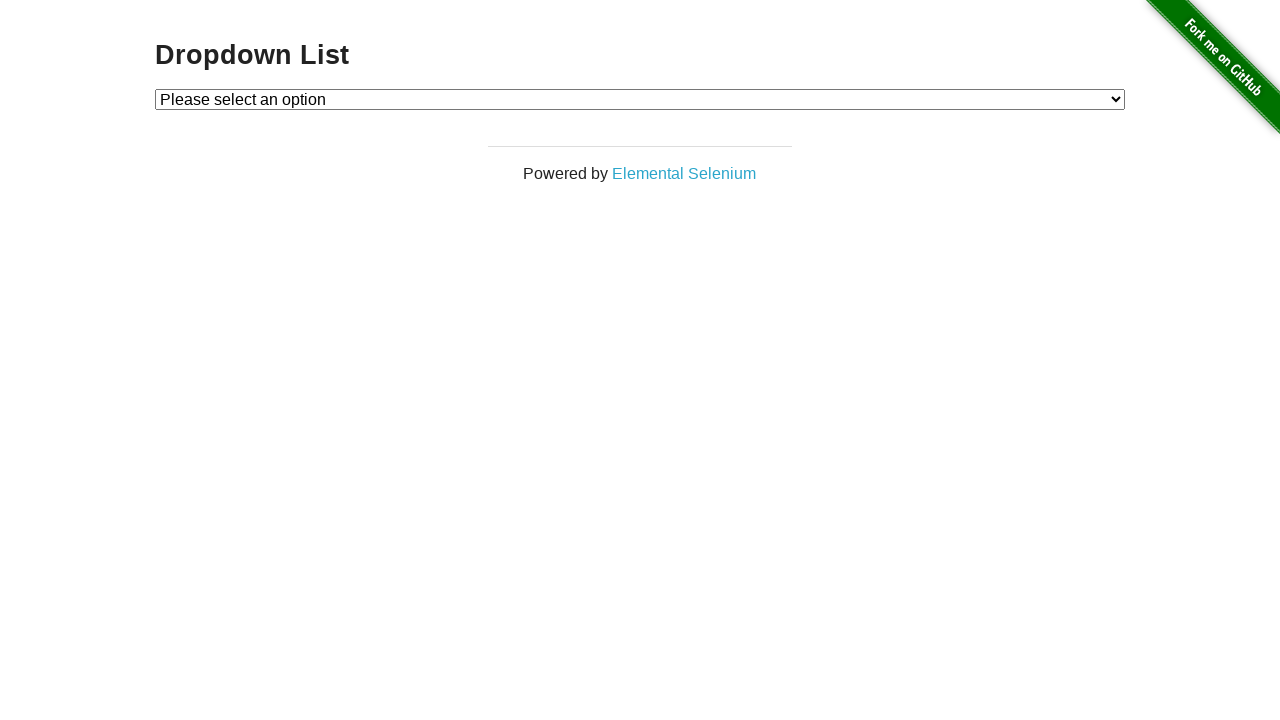

Selected option with value '2' from dropdown on select#dropdown
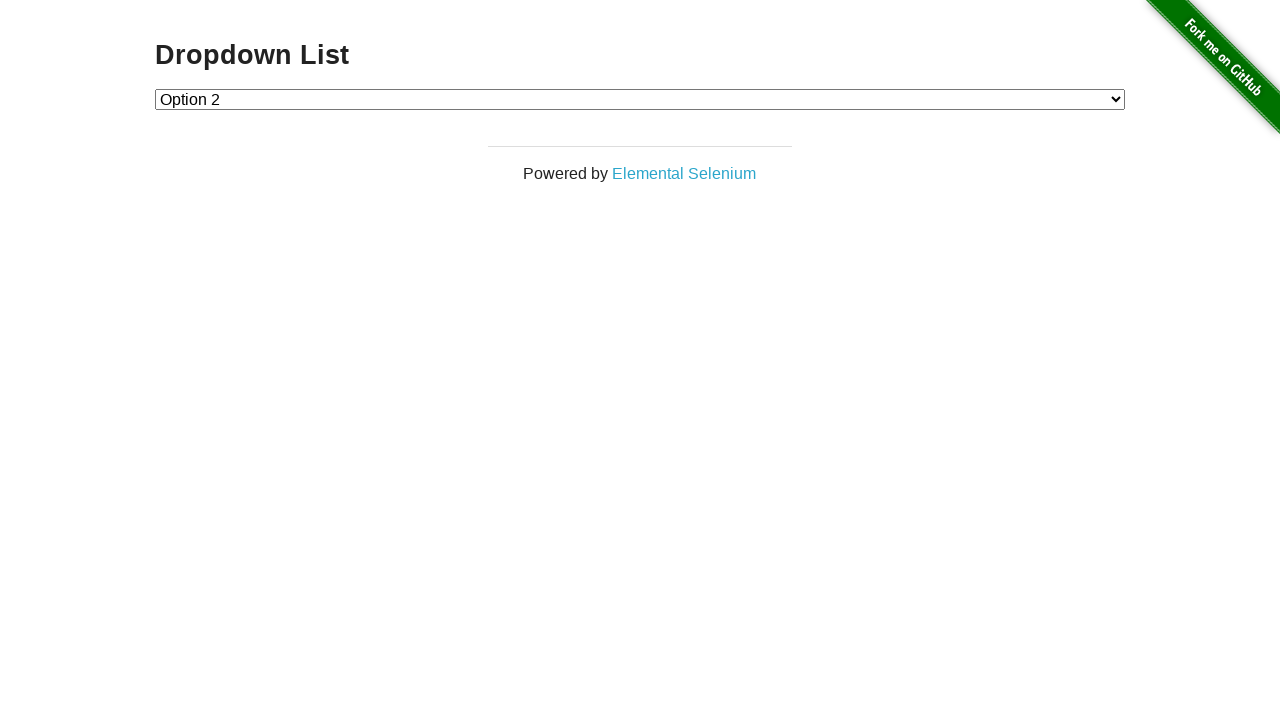

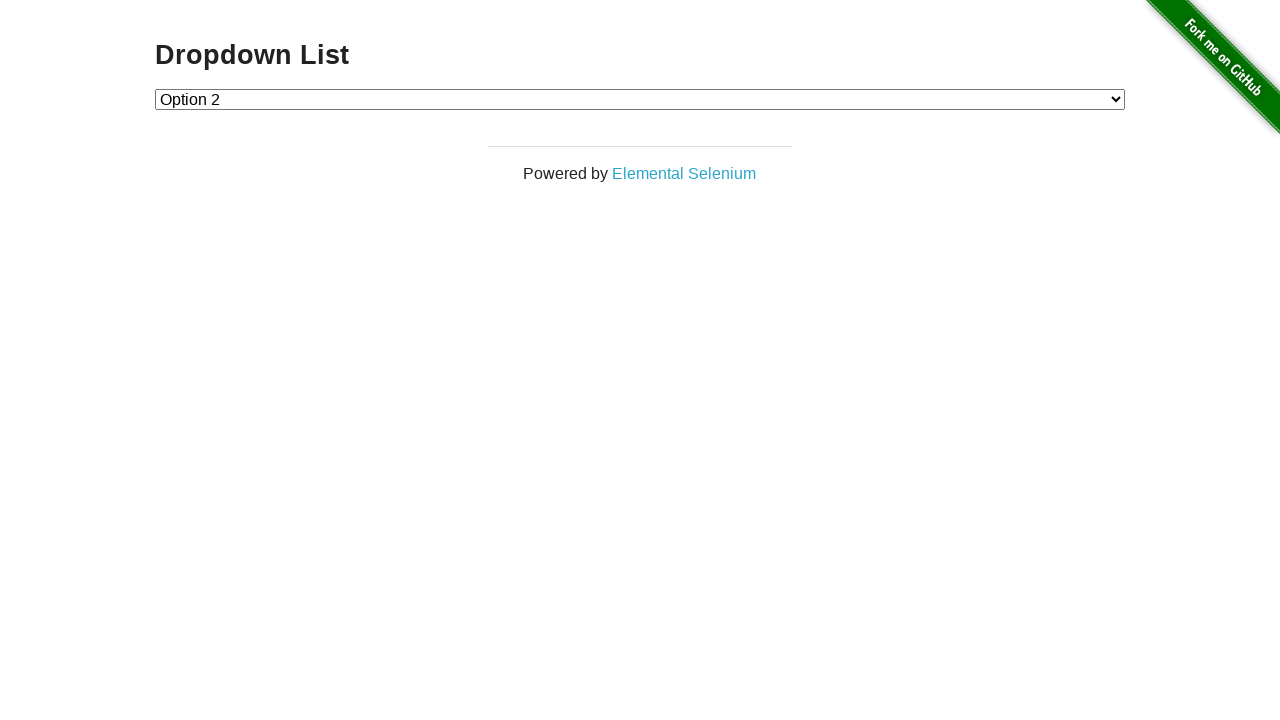